Navigates to a demo QA testing site, clicks on "UI Testing Concepts", then clicks on "Web Table" section, and retrieves the discount information for Samsung Galaxy from a web table.

Starting URL: https://demoapps.qspiders.com/

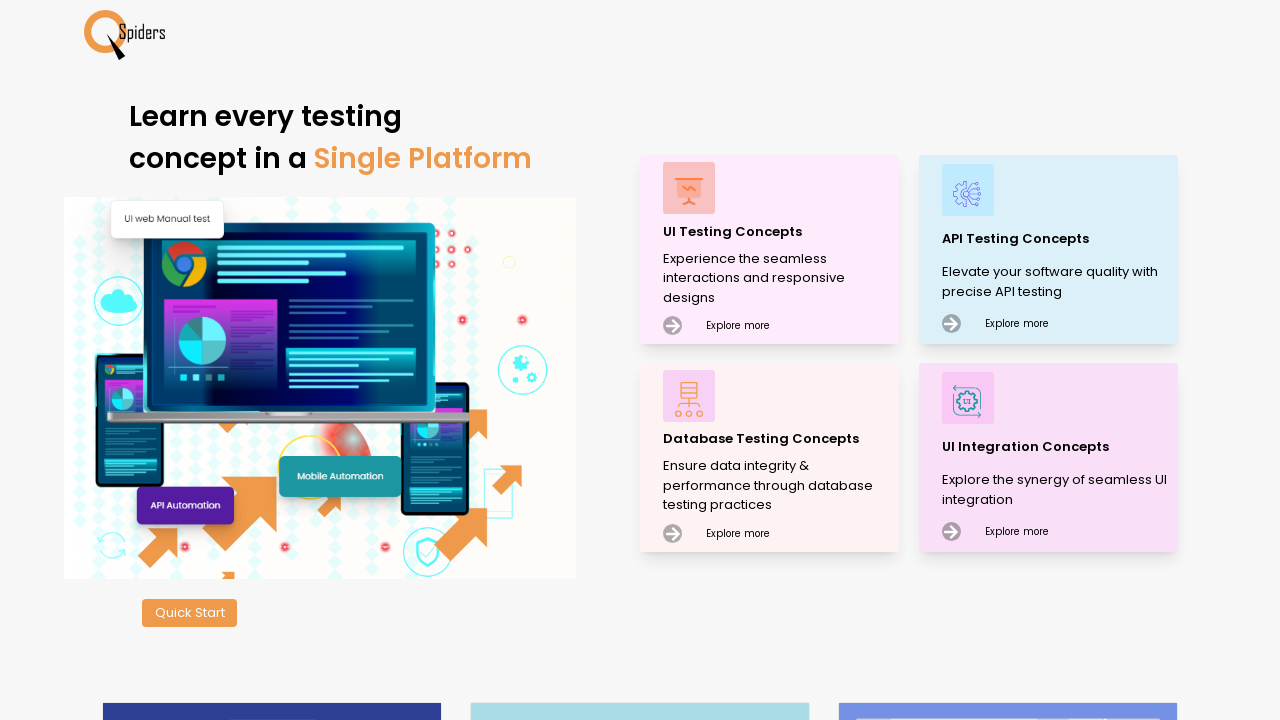

Clicked on 'UI Testing Concepts' section at (778, 232) on xpath=//p[text()='UI Testing Concepts']
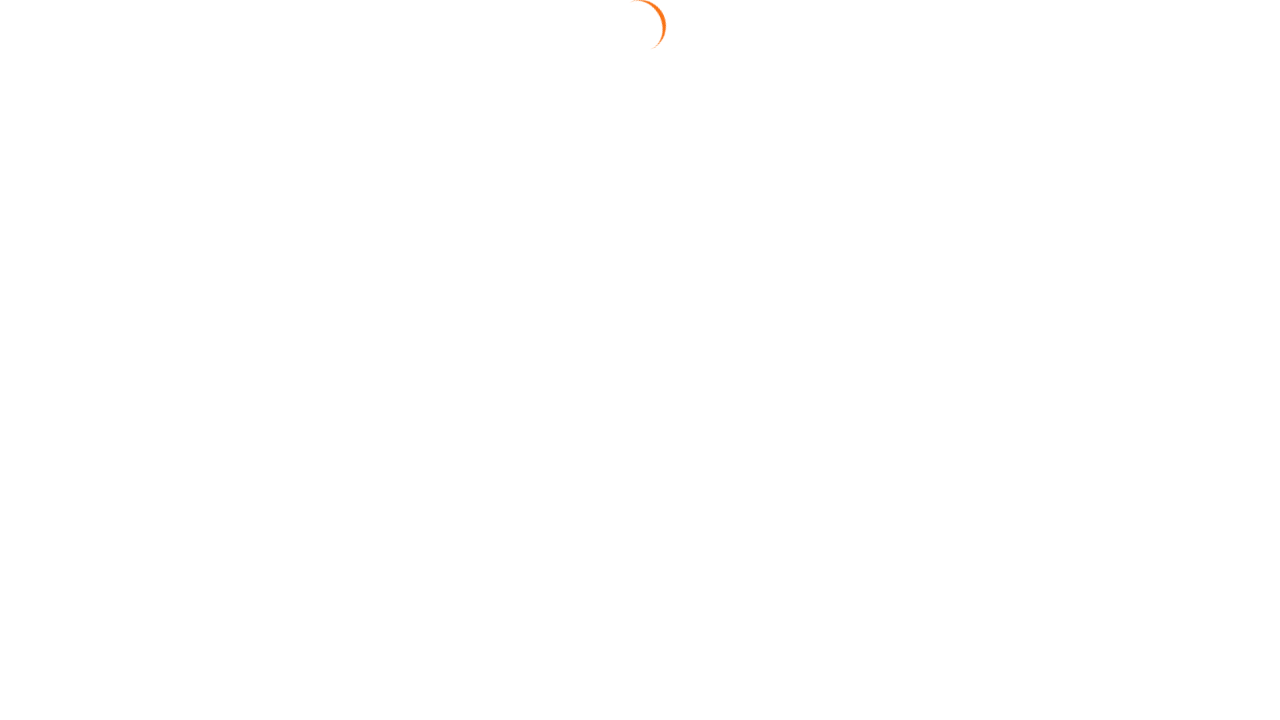

Web Table section loaded
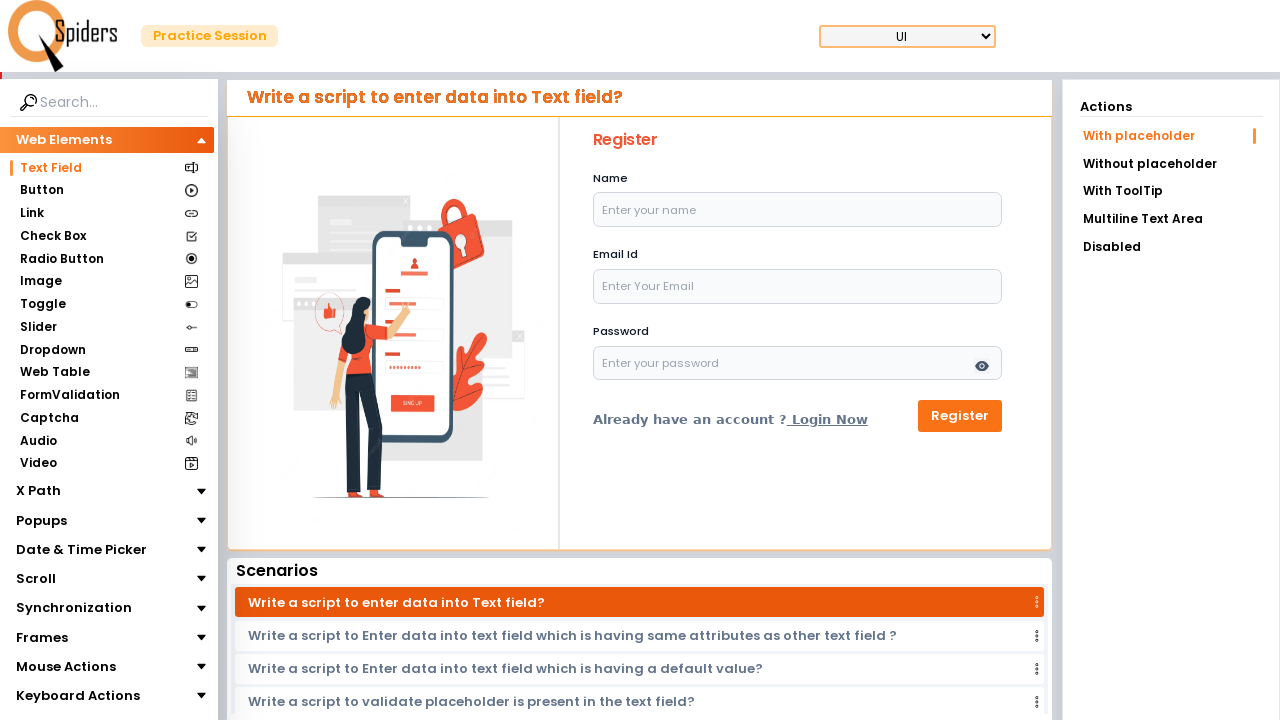

Clicked on 'Web Table' section at (54, 373) on xpath=//section[text()='Web Table']
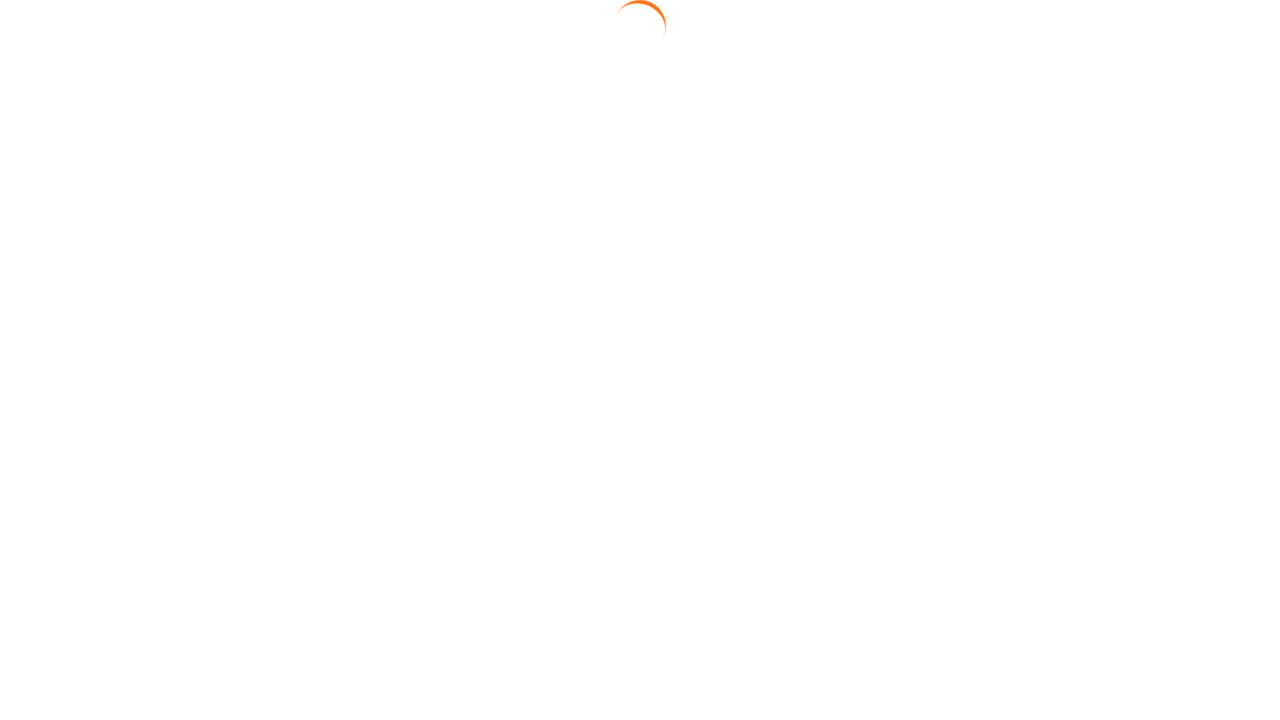

Web table loaded and Samsung Galaxy discount information is visible
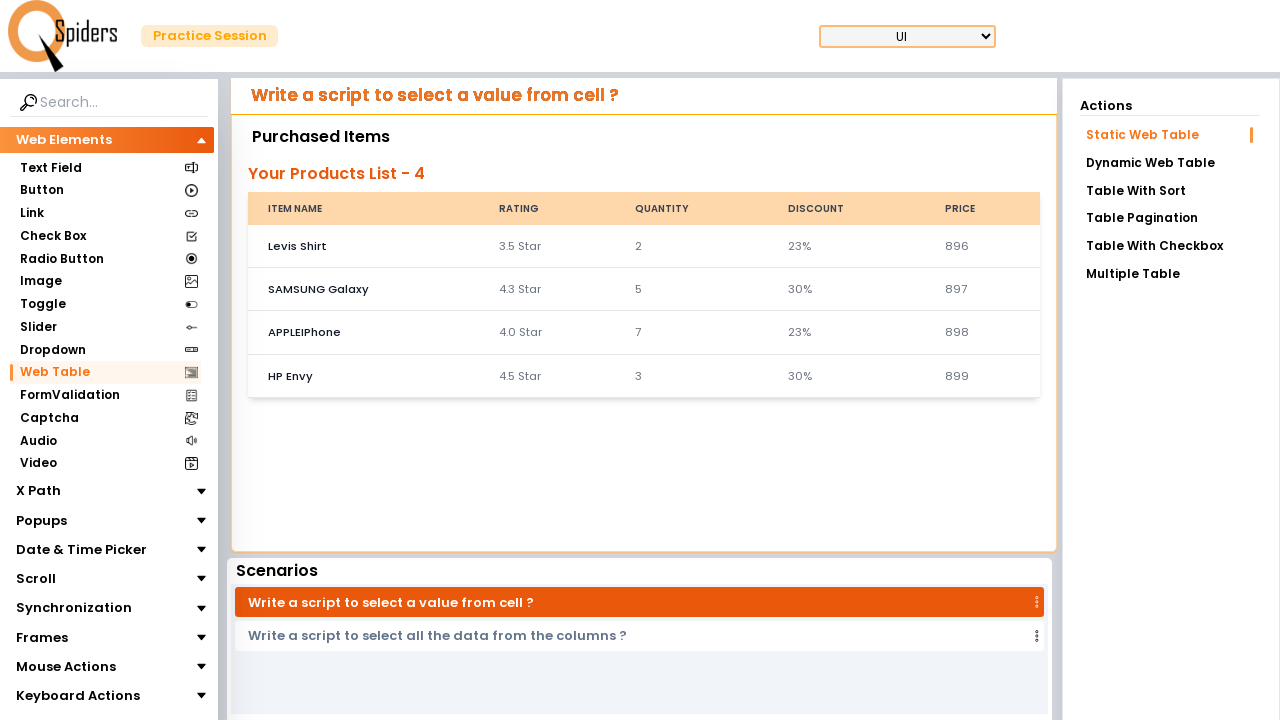

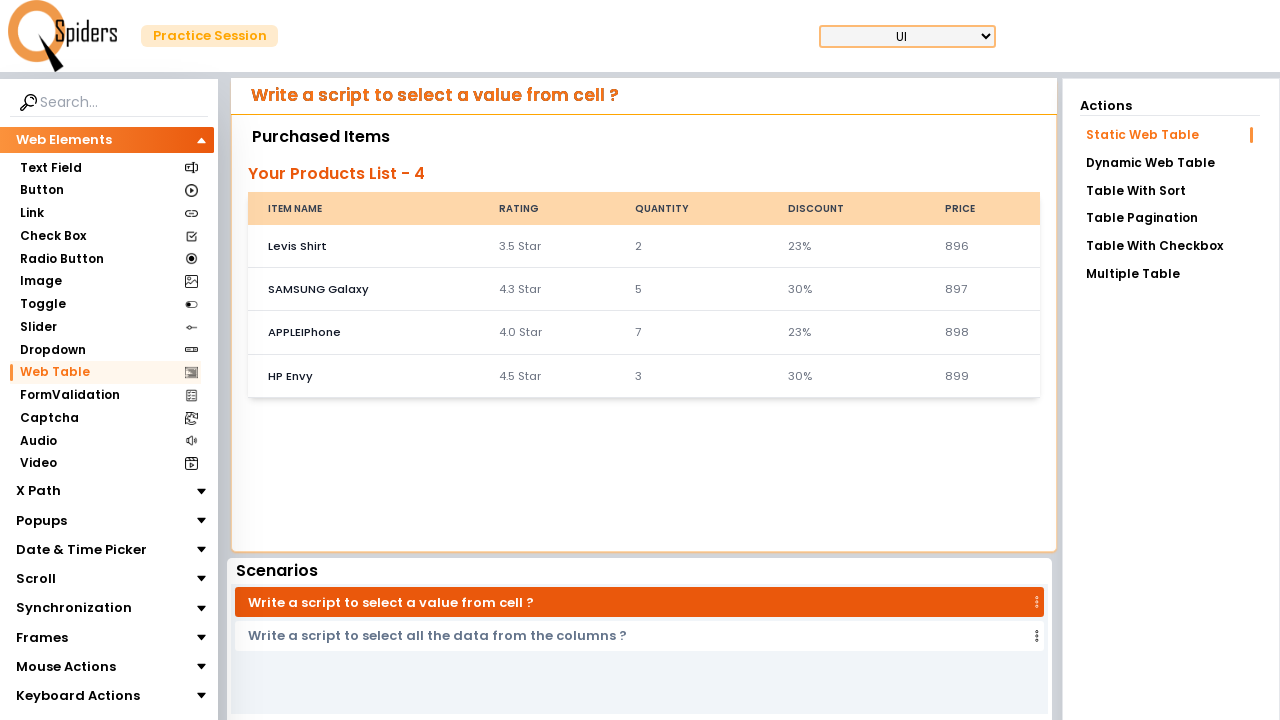